Tests dynamic controls by clicking an Enable button, waiting for an input field to become enabled, typing text into it, and verifying a success message appears.

Starting URL: https://the-internet.herokuapp.com/dynamic_controls

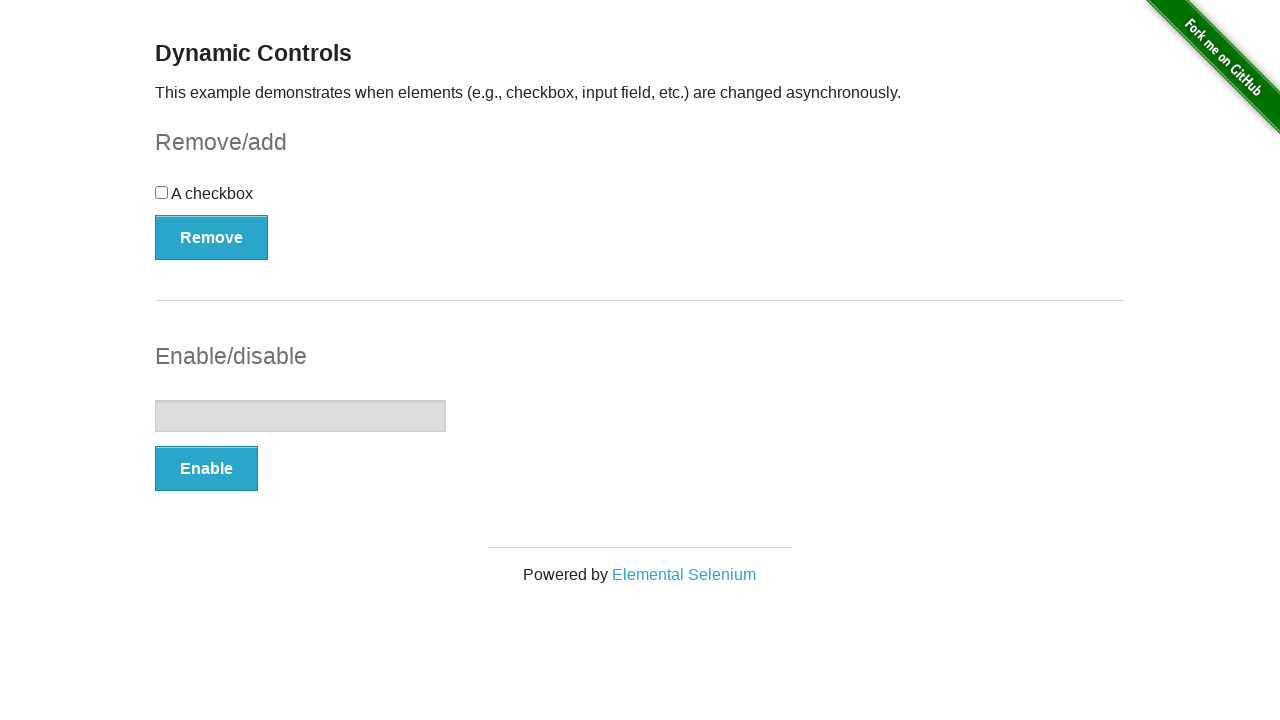

Clicked the Enable button at (206, 469) on xpath=//button[text()='Enable']
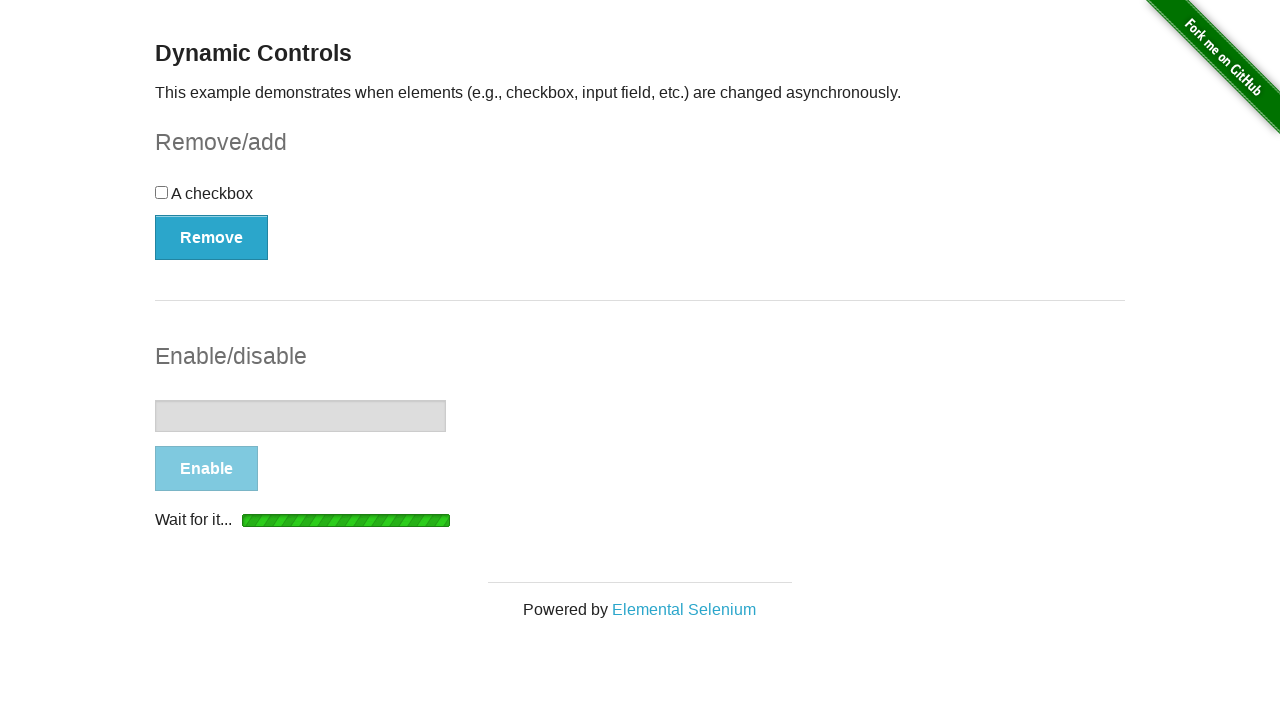

Input field became visible
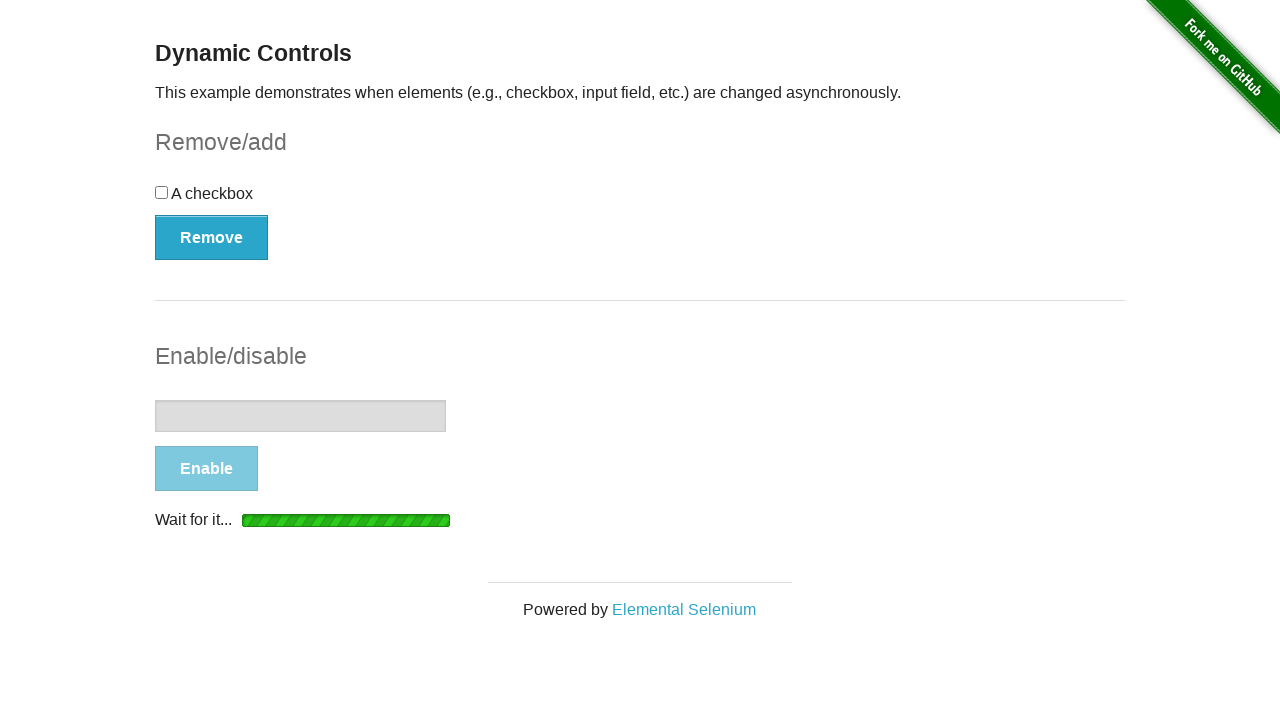

Input field became enabled
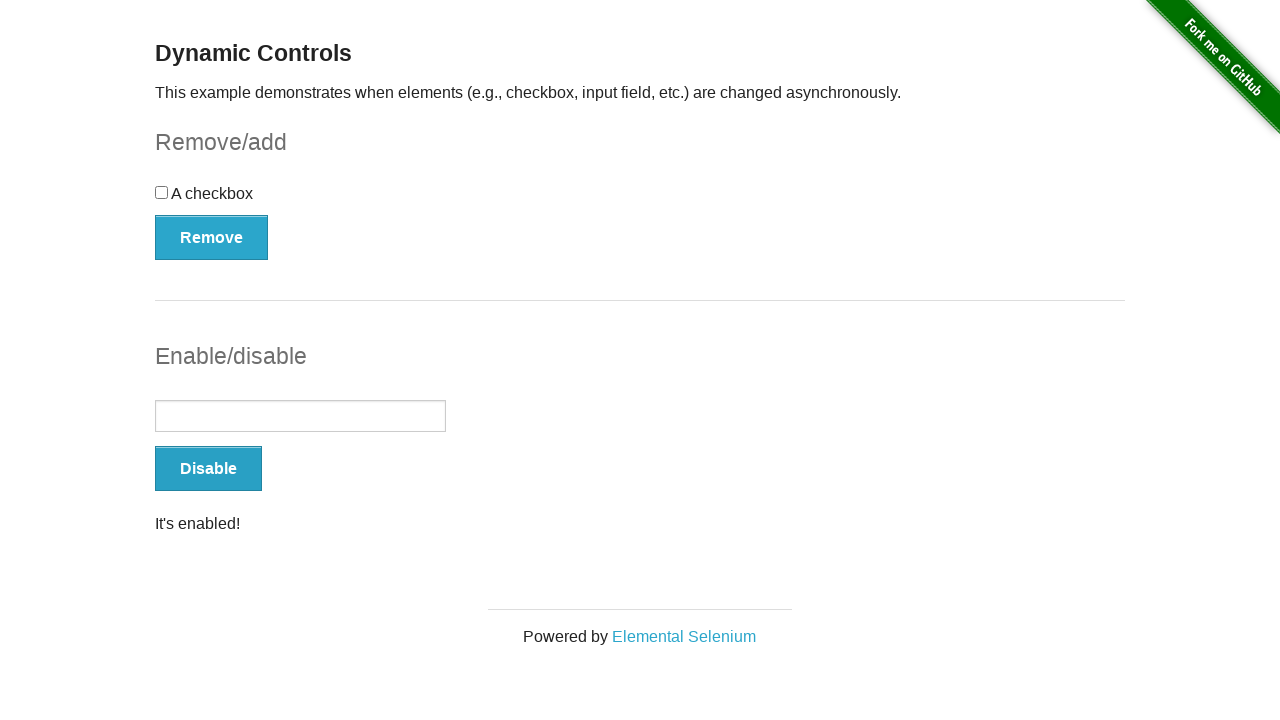

Typed 'Batch 2 was here' into the input field on xpath=//input[@type='text']
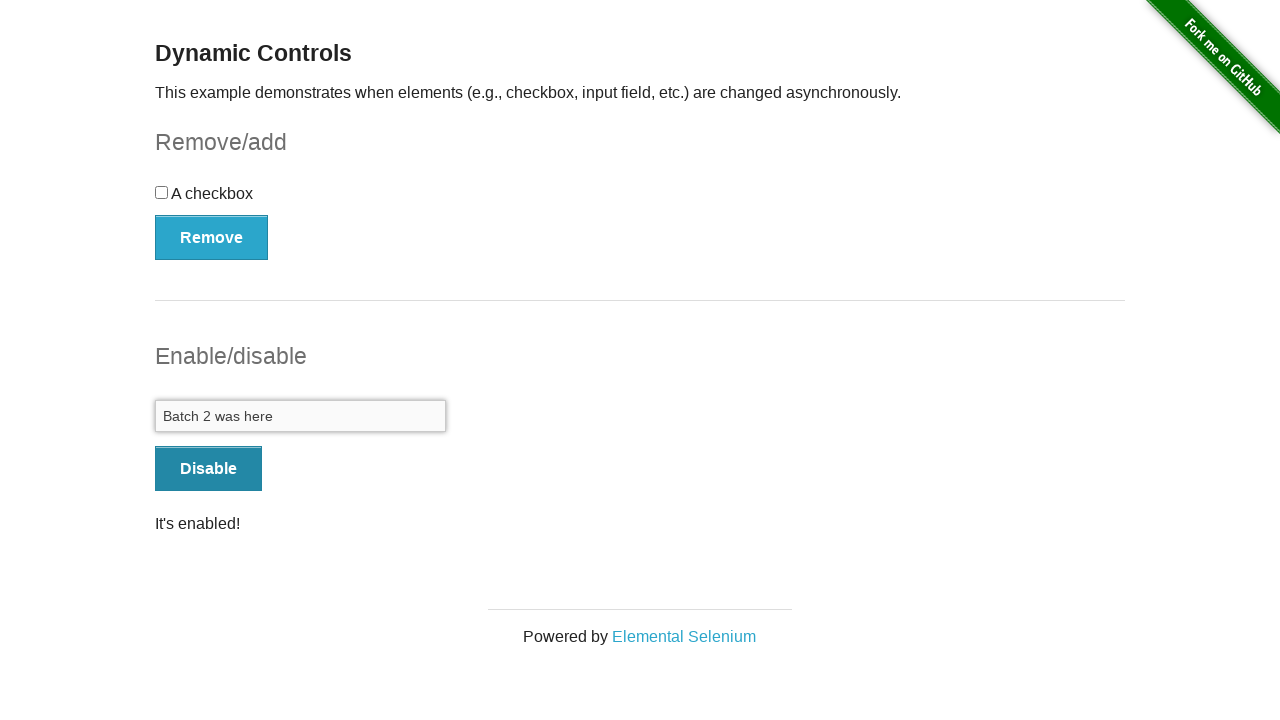

Verified success message 'It's enabled!' appeared
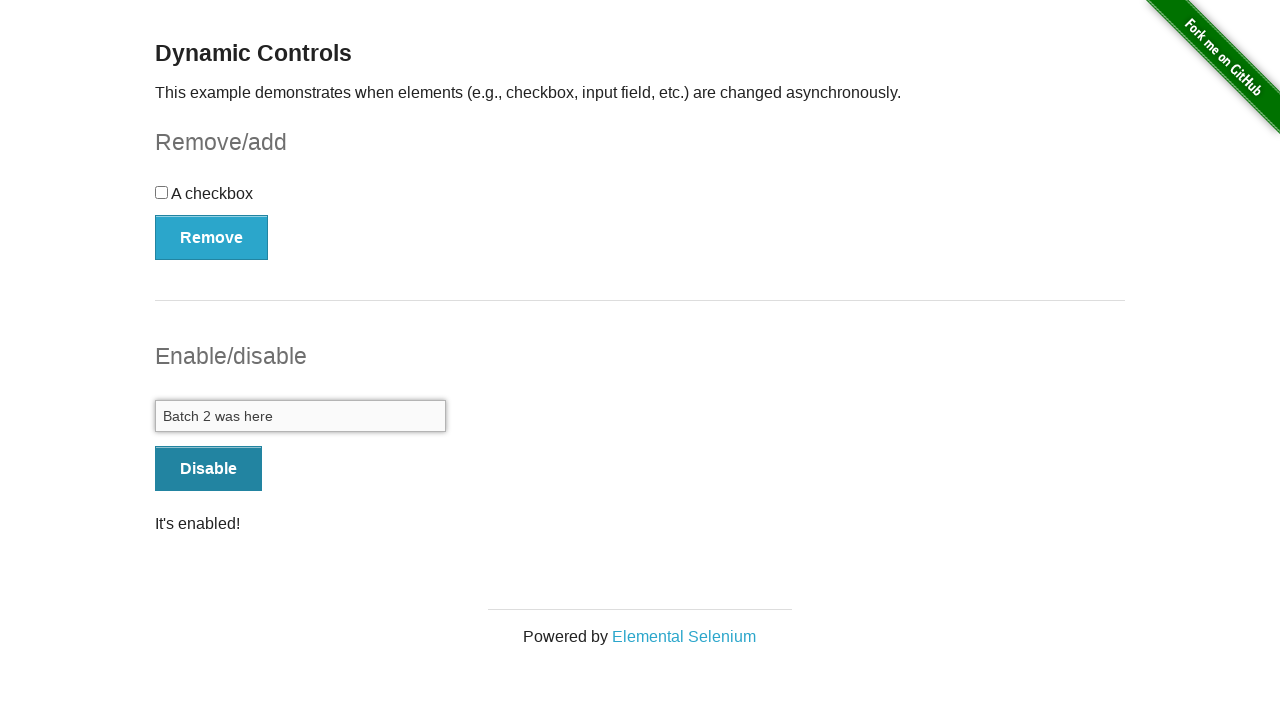

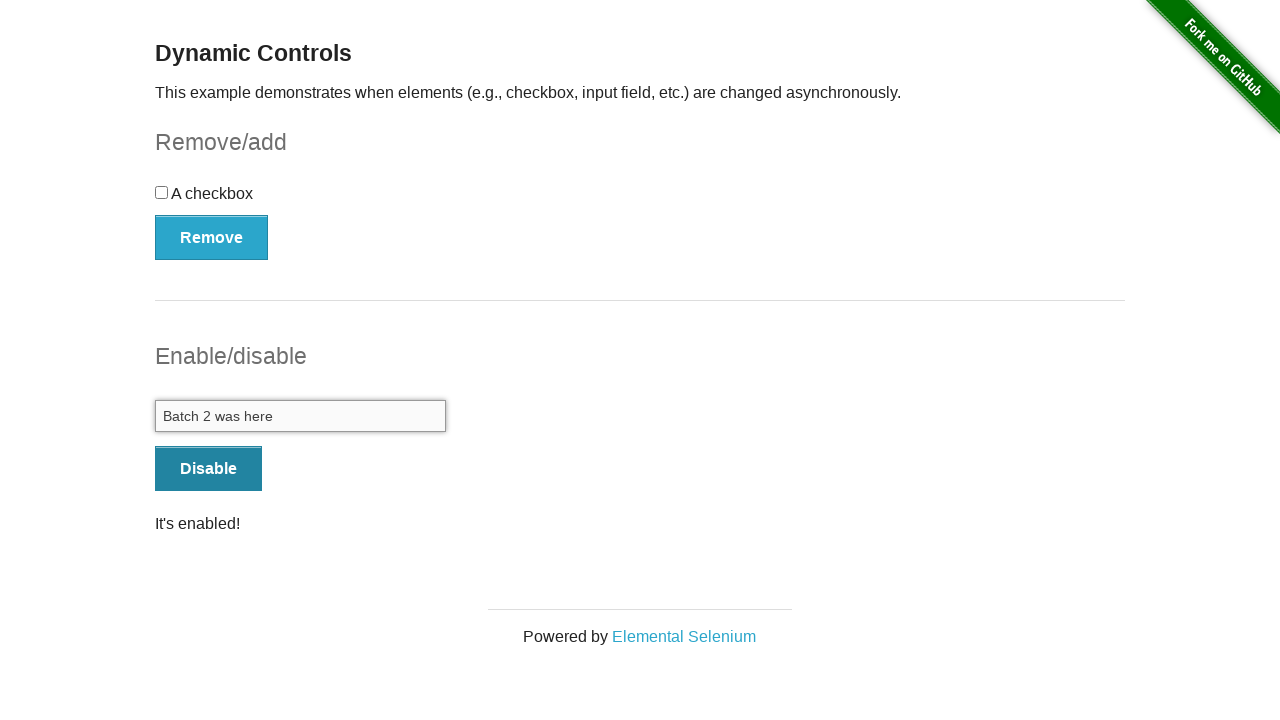